Opens a test website (omayo.blogspot.com) in a browser and maximizes the window. The original script used incognito mode which translates to a fresh browser context in Playwright.

Starting URL: https://omayo.blogspot.com/

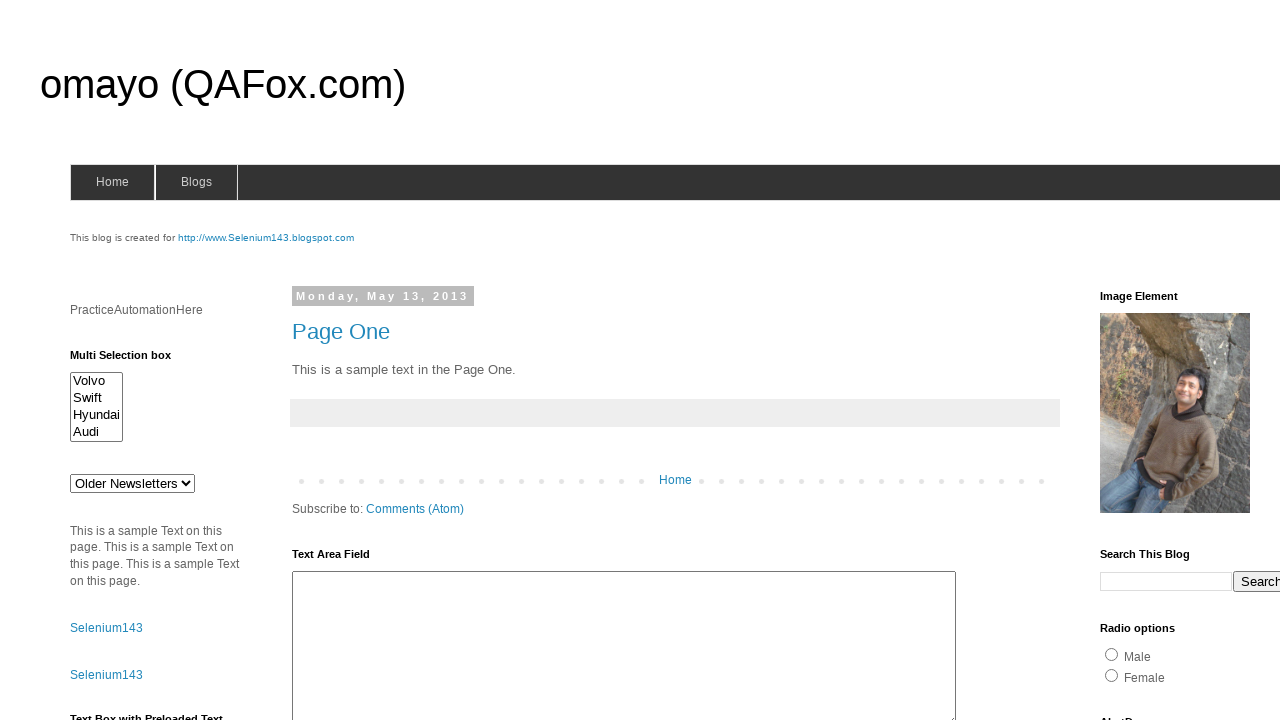

Set viewport to 1920x1080 to maximize window
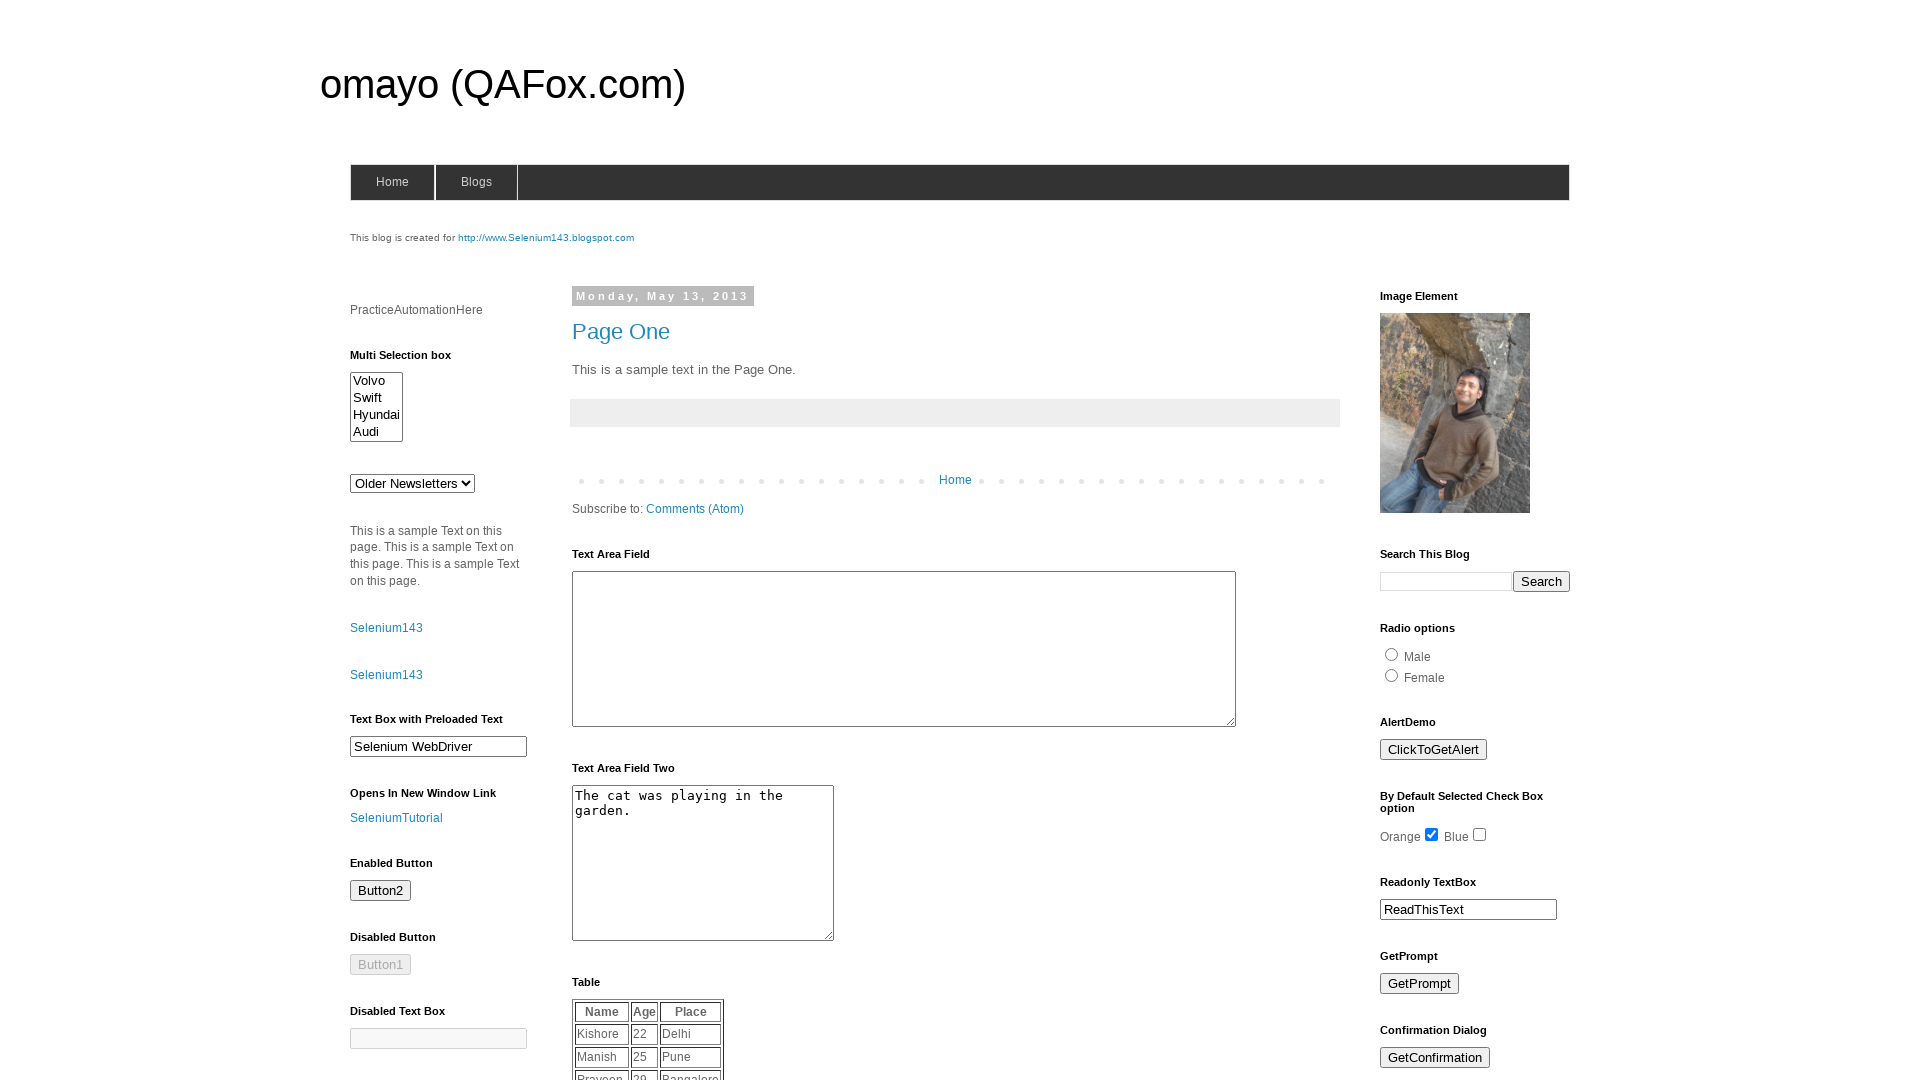

Page fully loaded
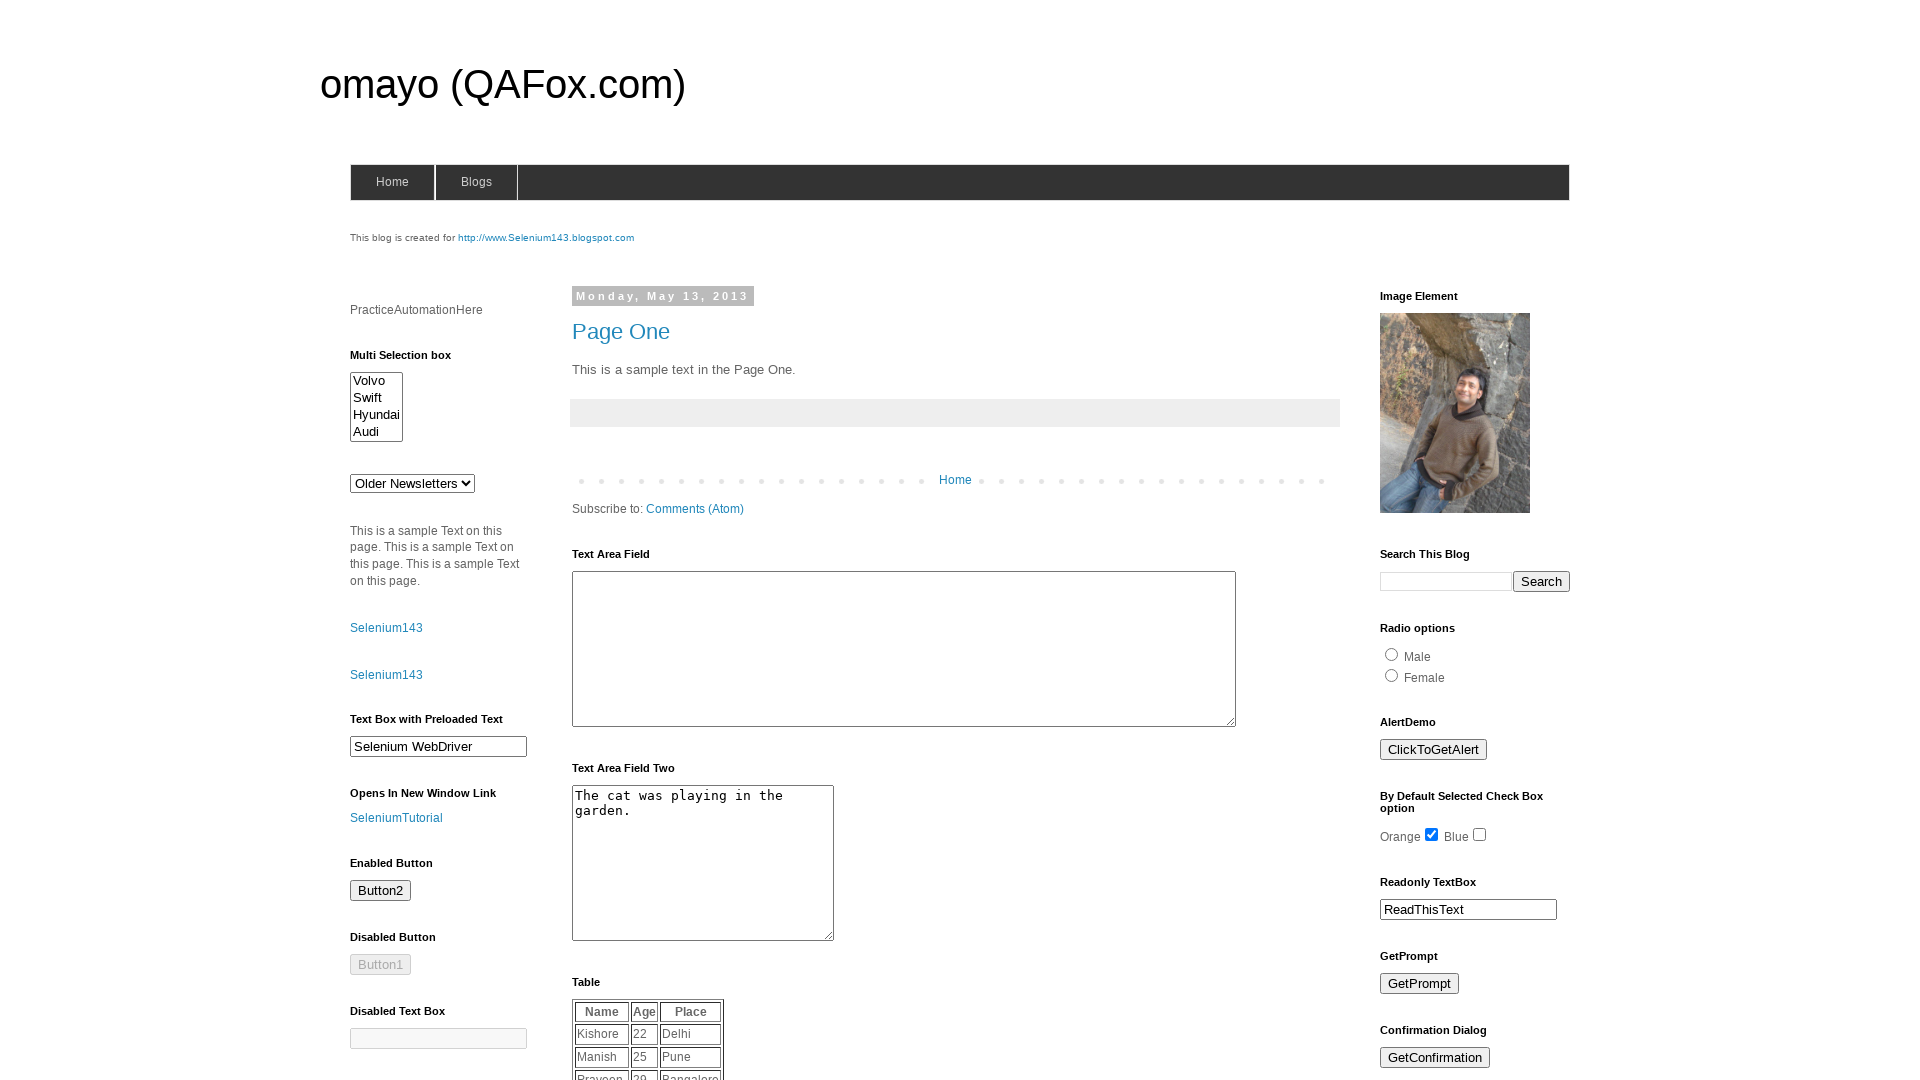

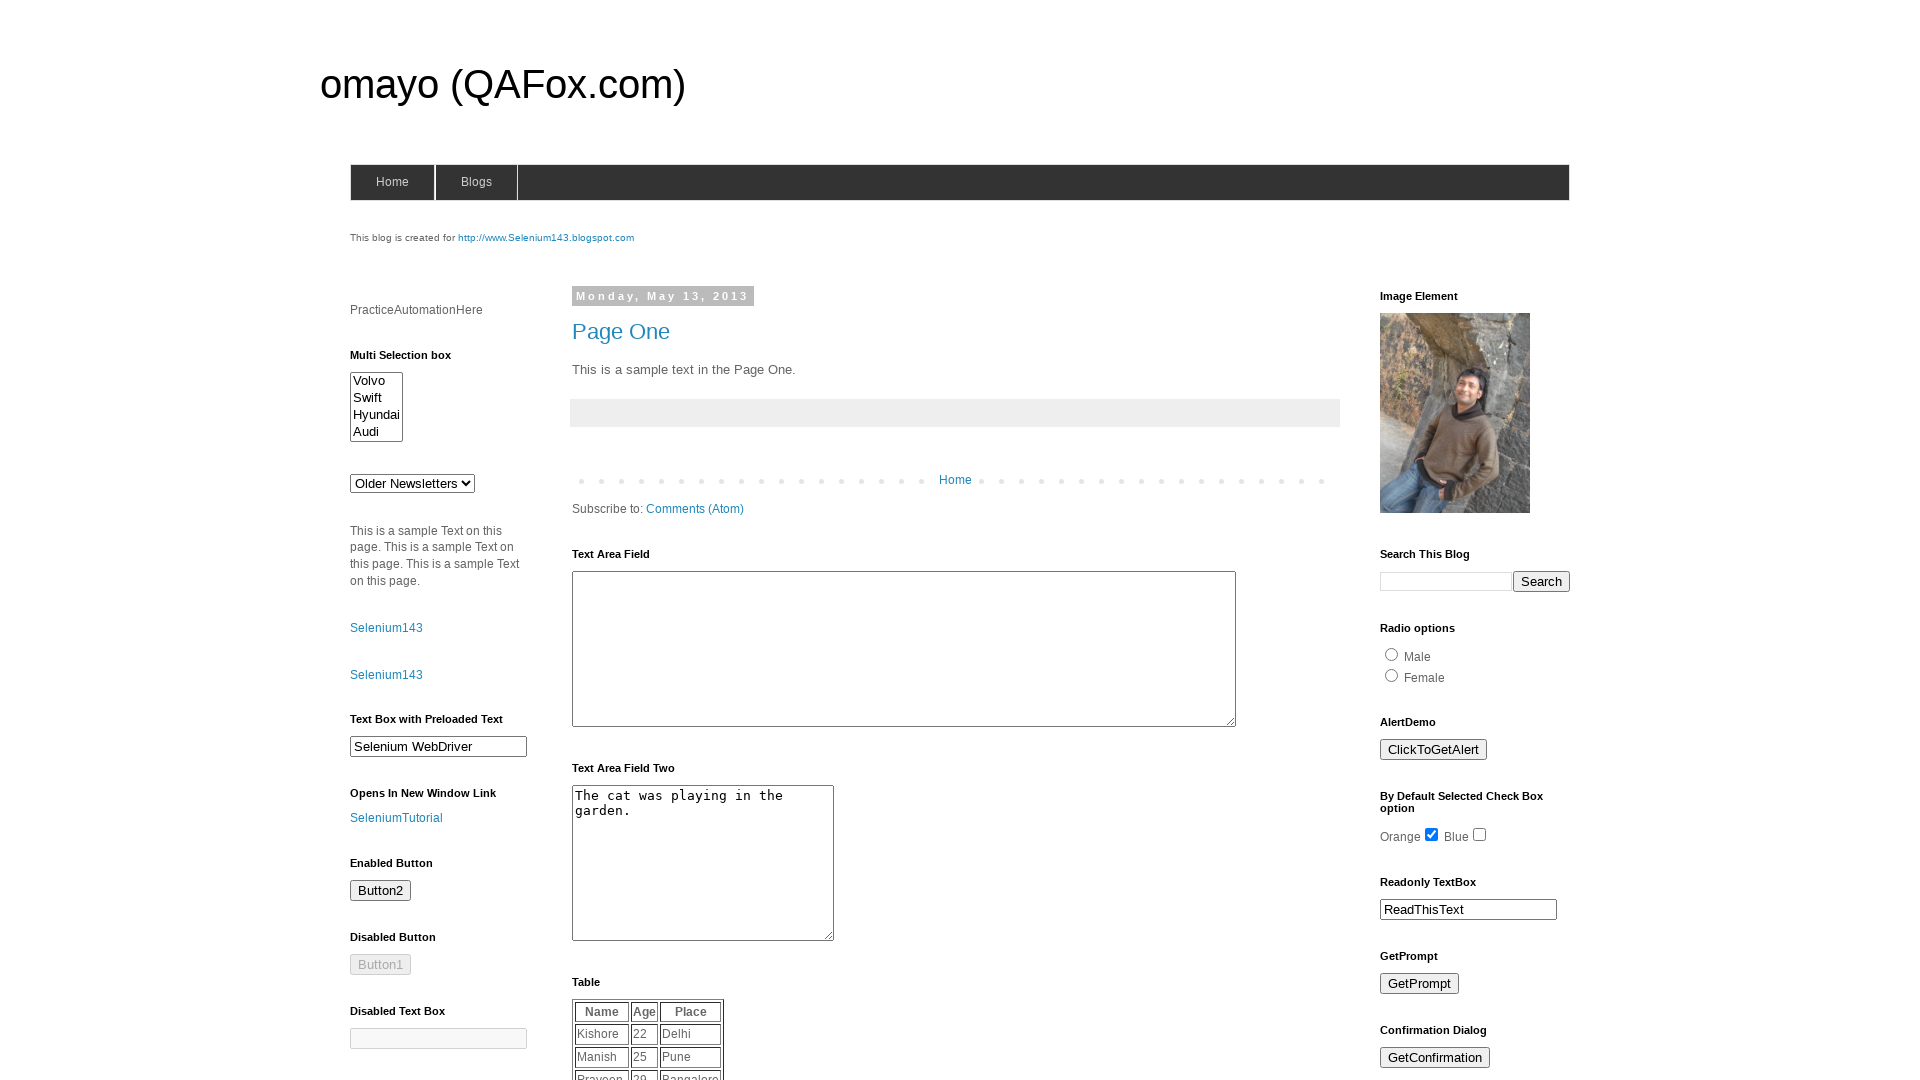